Tests dropdown functionality on letcode.in by selecting items from single and multi-select dropdowns using various selection methods including by text, by index, and keyboard/mouse actions

Starting URL: https://letcode.in/test

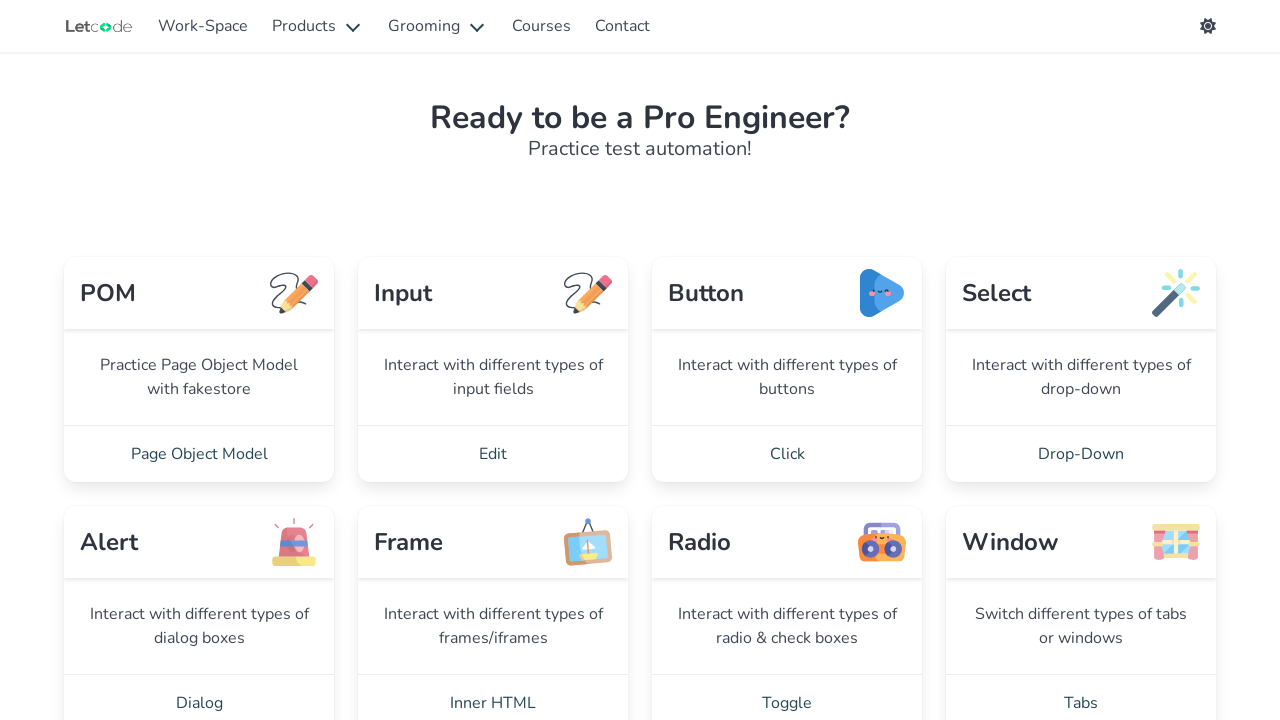

Clicked on dropdowns link to navigate to dropdown page at (1081, 454) on a[href='/dropdowns']
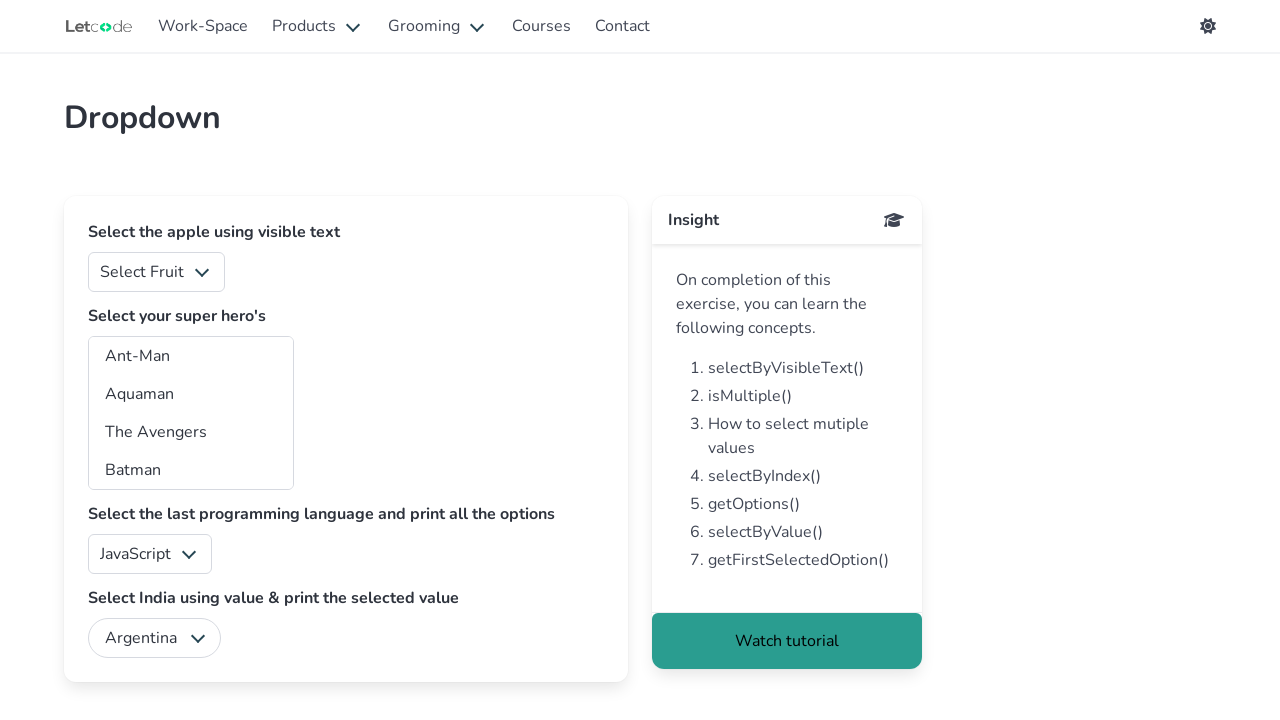

Waited for dropdown page to load (fruits dropdown selector found)
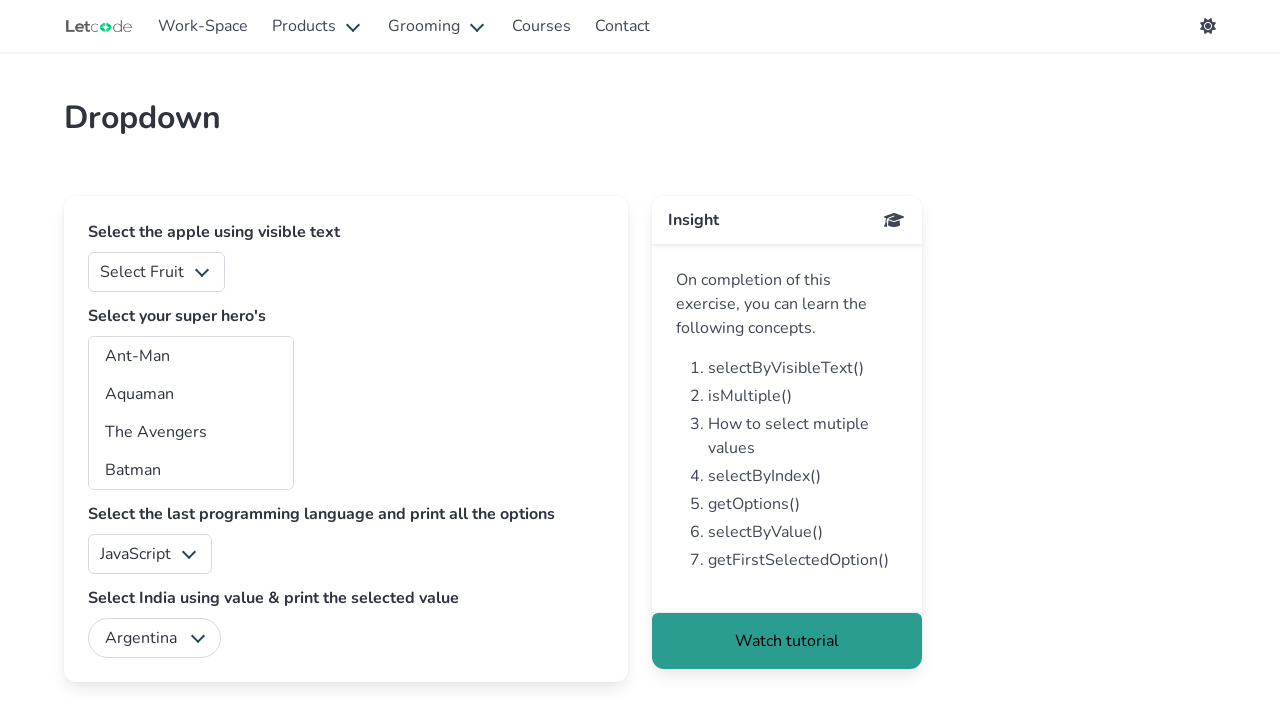

Selected 'Banana' from fruits dropdown by label on #fruits
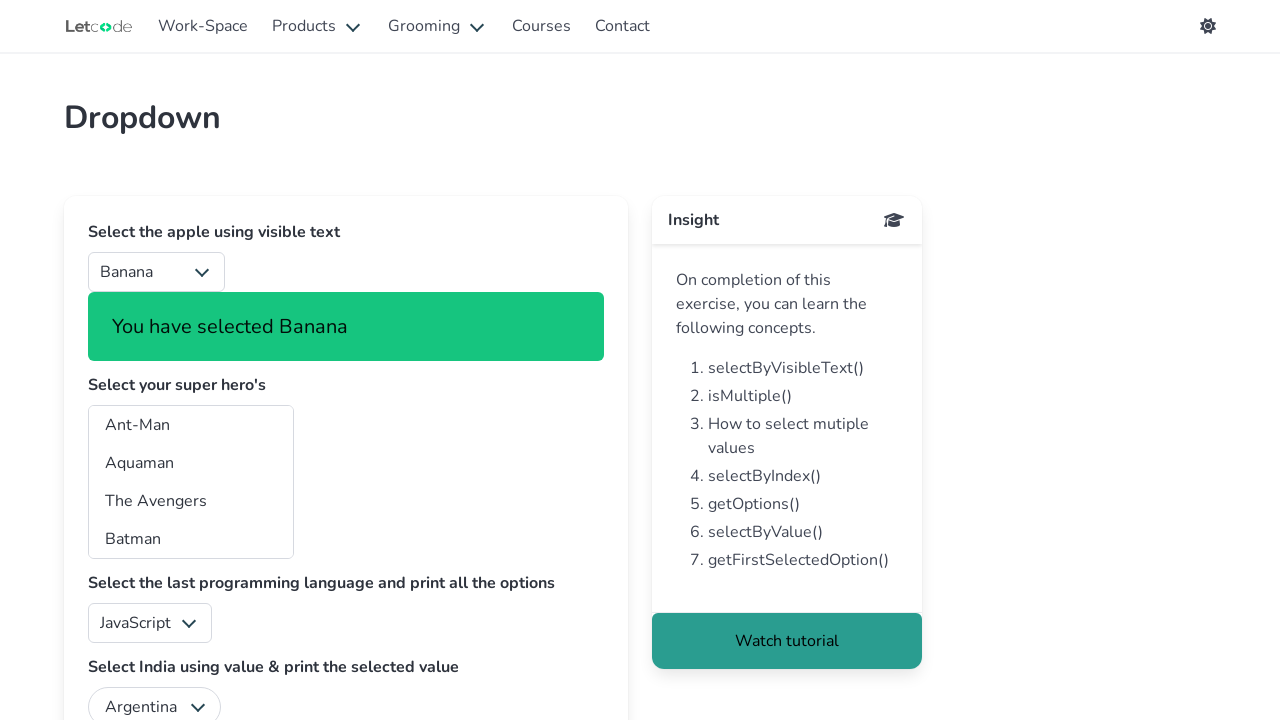

Selected first two options from superheros dropdown by index on #superheros
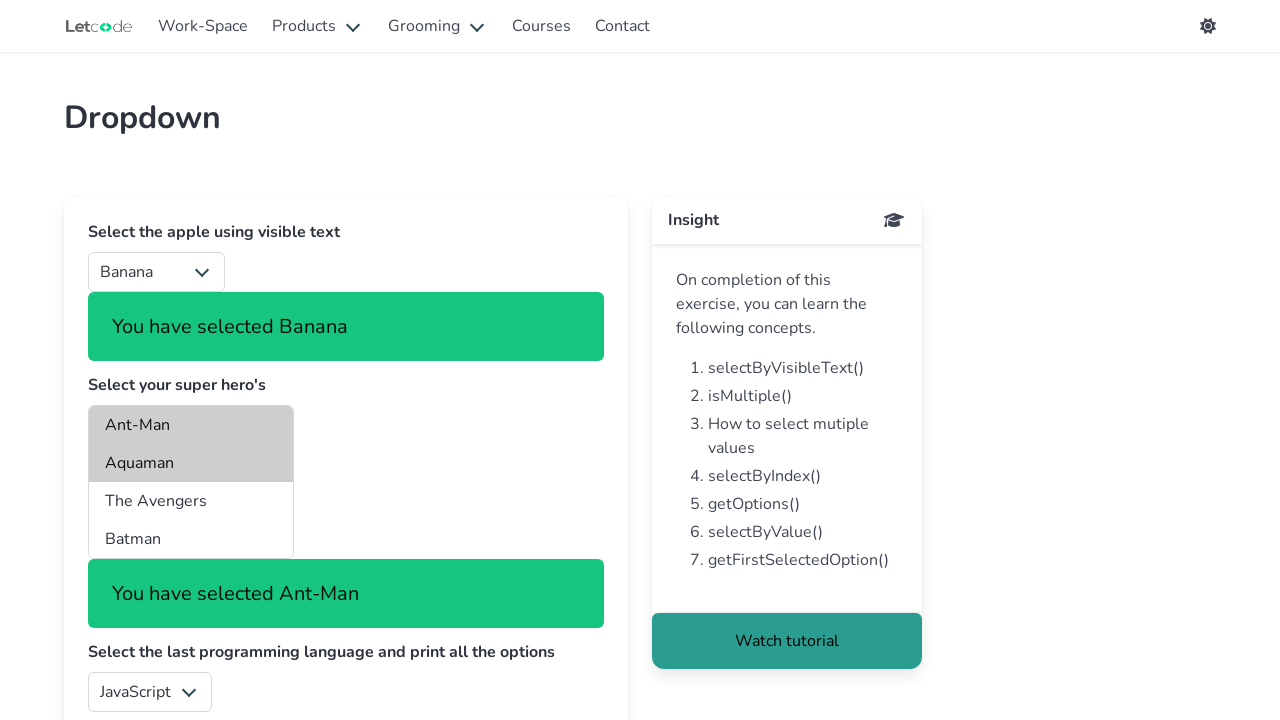

Waited 1000ms before clearing selection
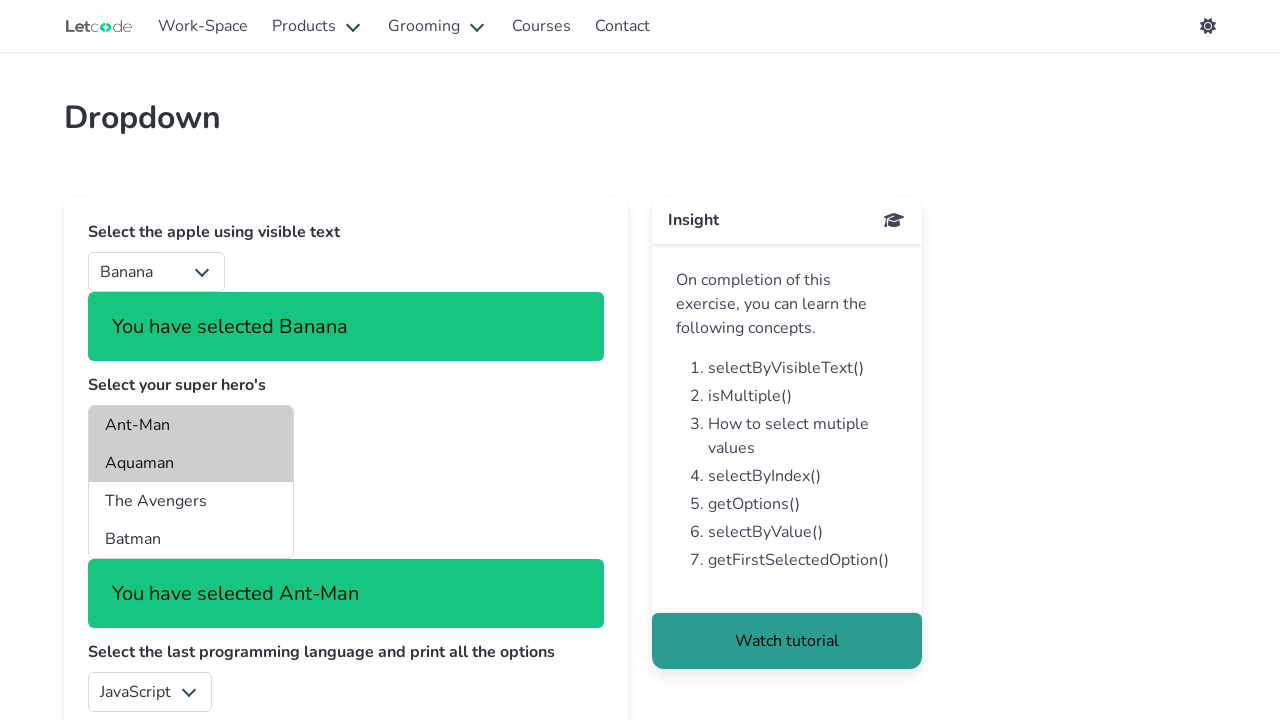

Deselected all options in superheros dropdown
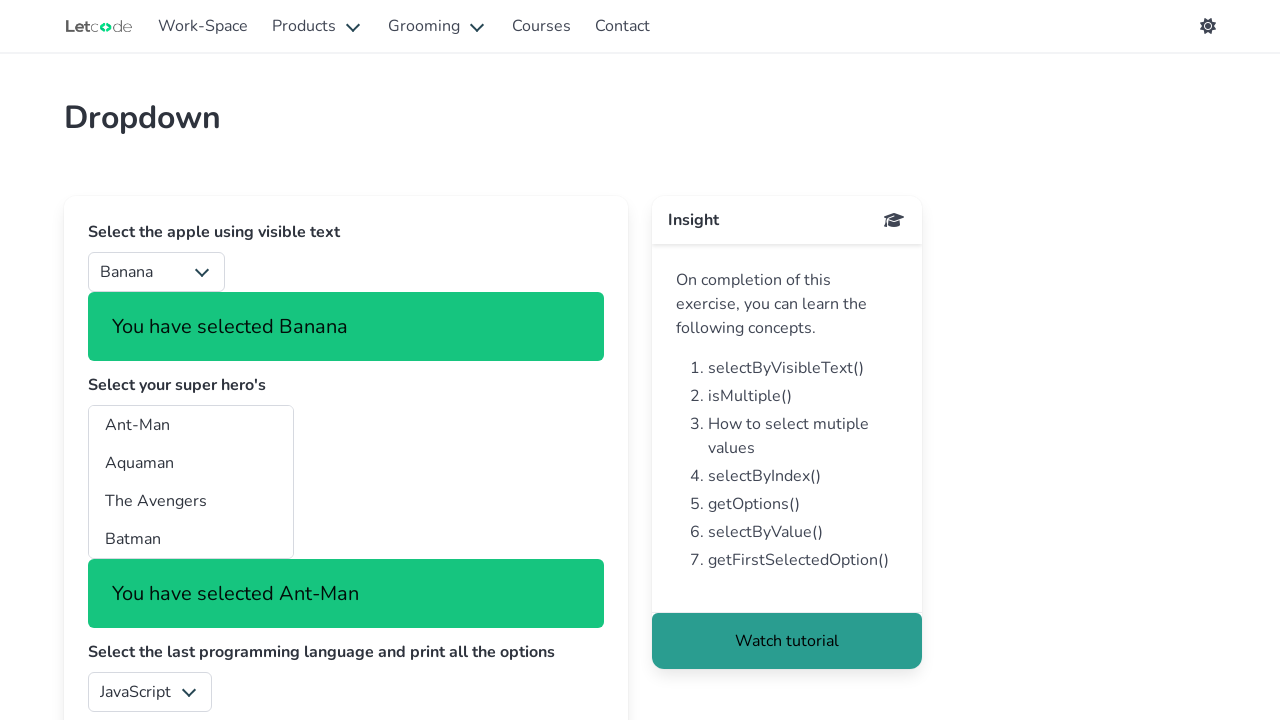

Waited 1000ms before multi-select with Ctrl+Click
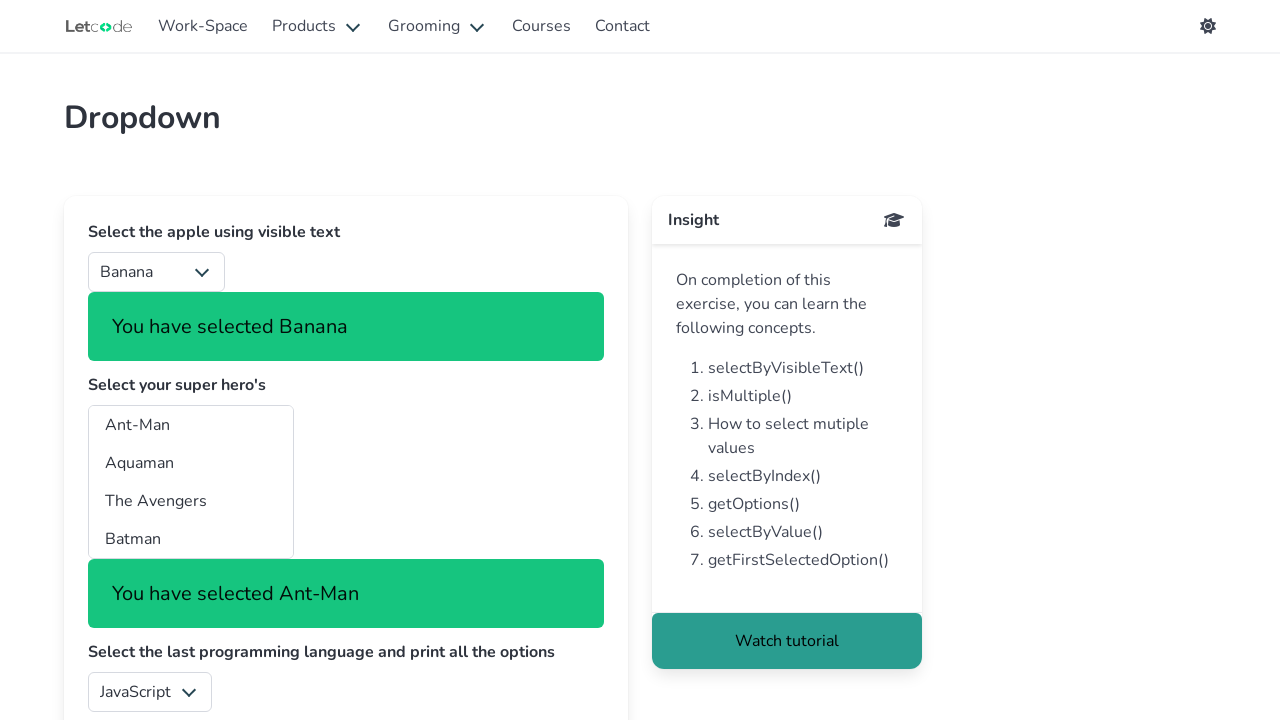

Ctrl+clicked on 'Ant-Man' option at (191, 425) on //option[.='Ant-Man']
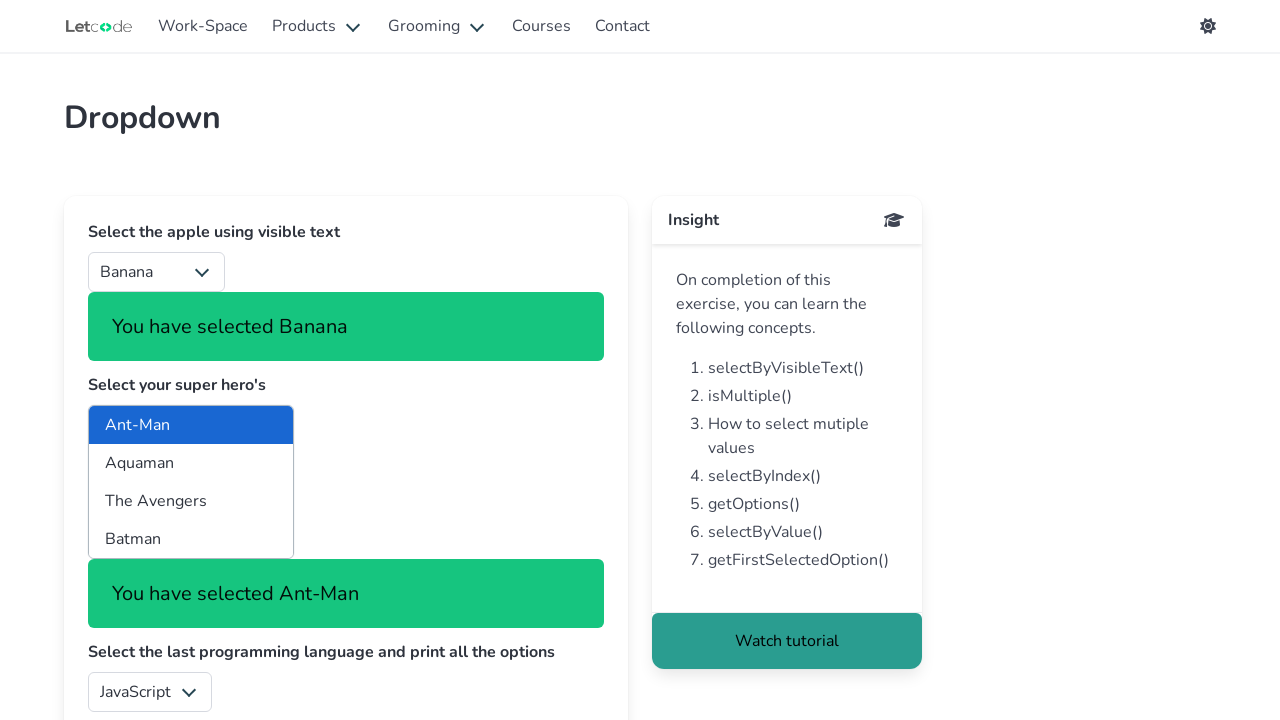

Ctrl+clicked on 'Aquaman' option at (191, 463) on //option[.='Aquaman']
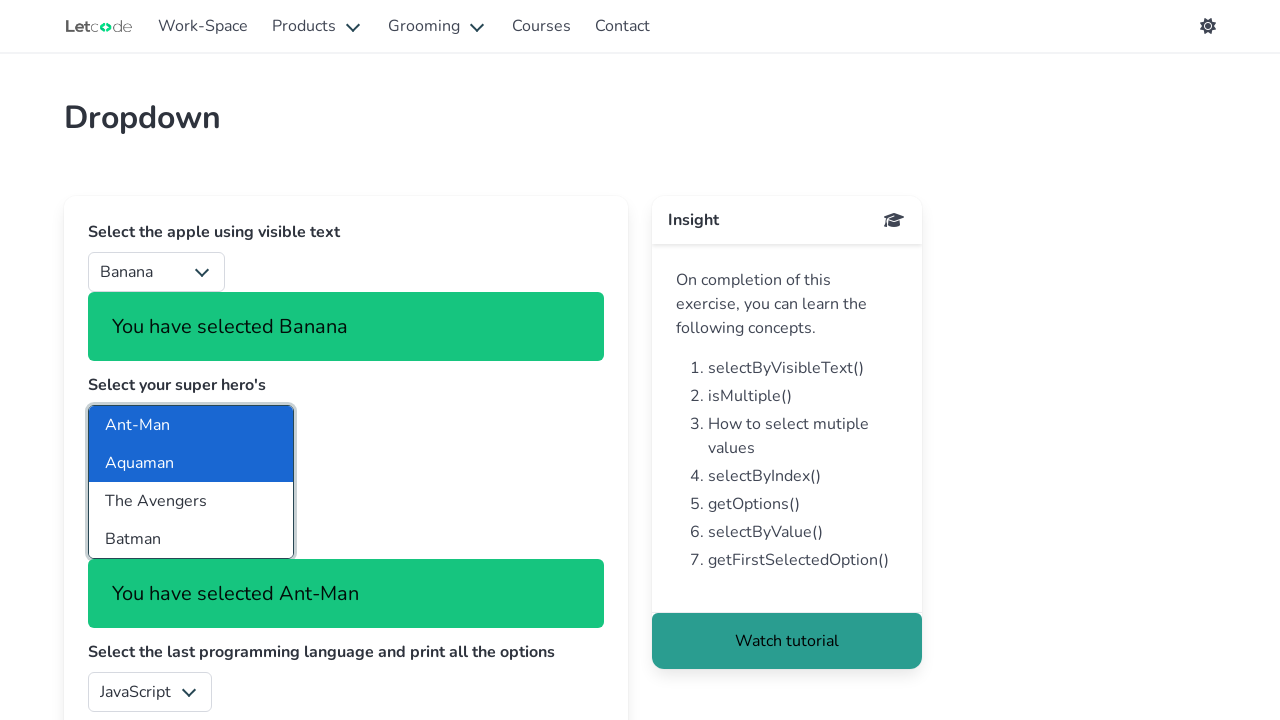

Ctrl+clicked on 'Batman' option at (191, 539) on //option[.='Batman']
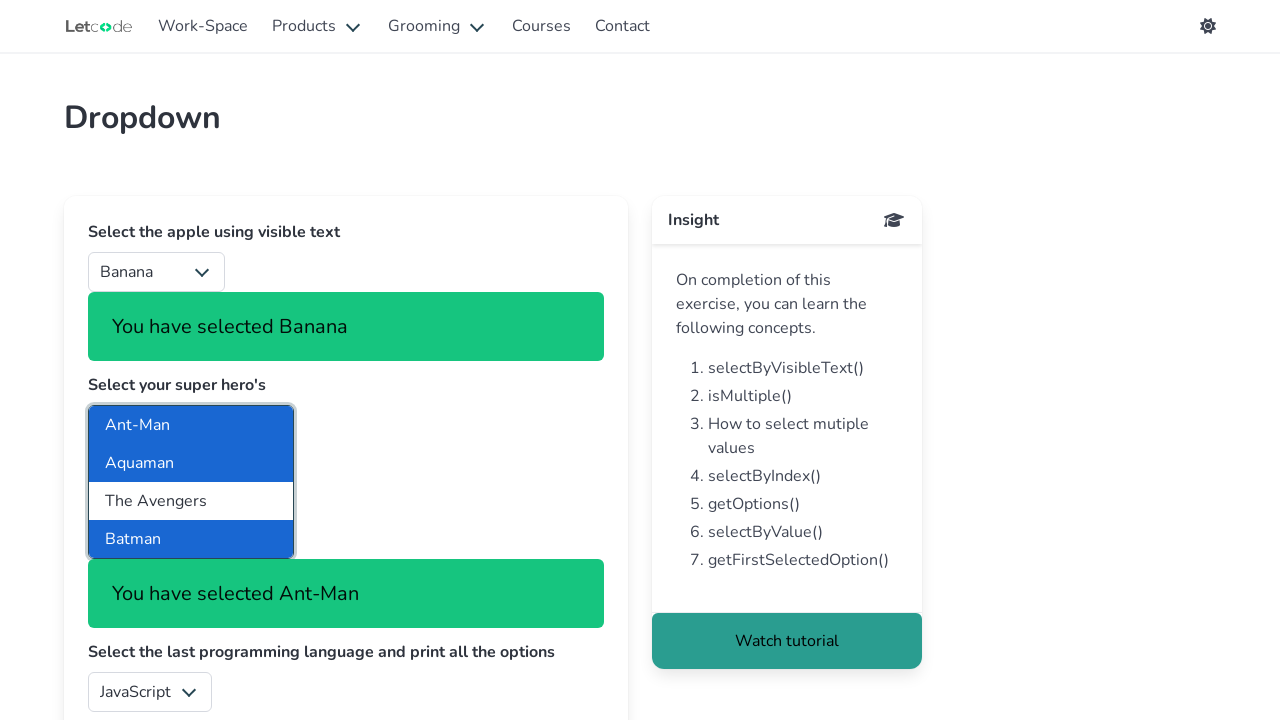

Deselected all options in superheros dropdown using JavaScript
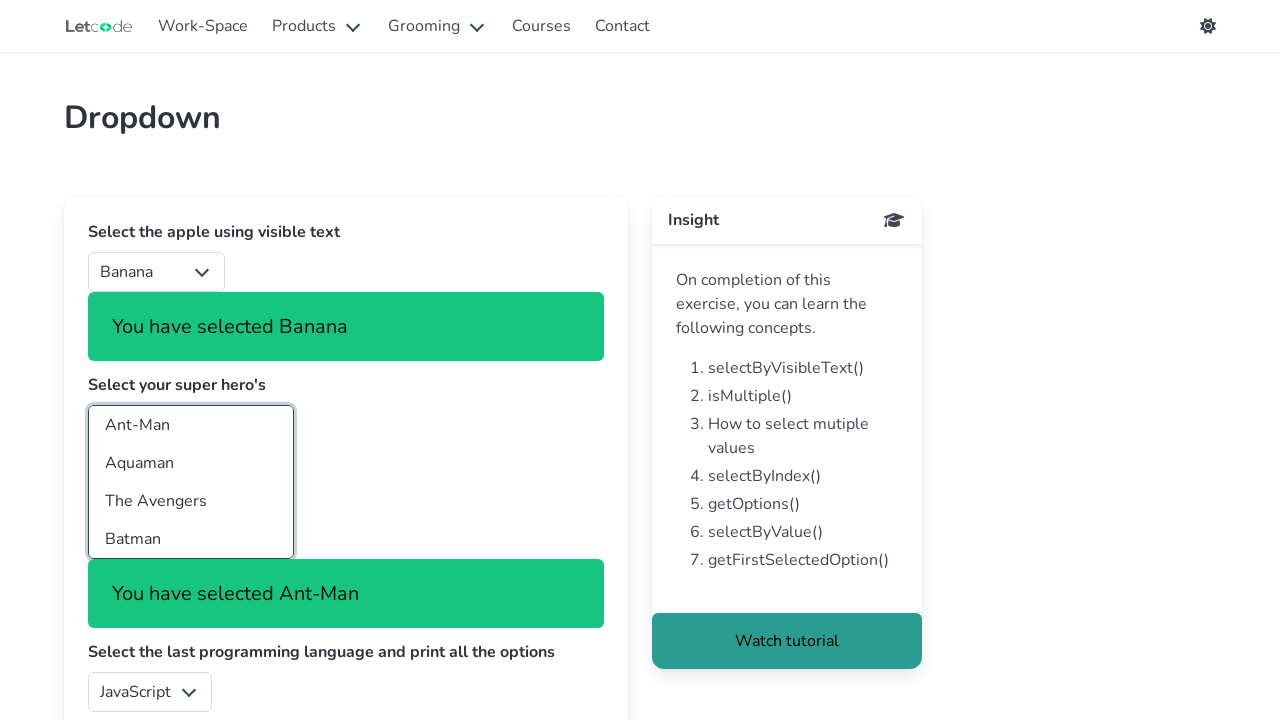

Waited 1000ms before drag-to-select
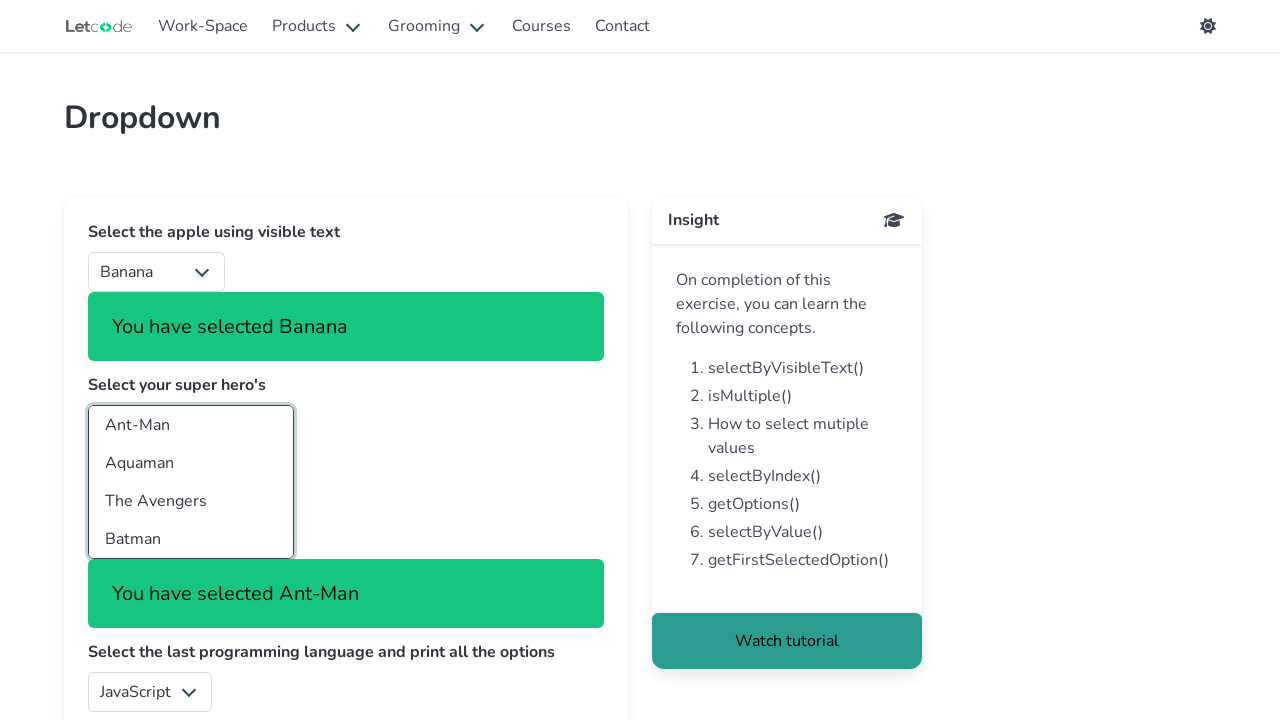

Dragged from 'Ant-Man' to 'Batman' to select range of options at (191, 539)
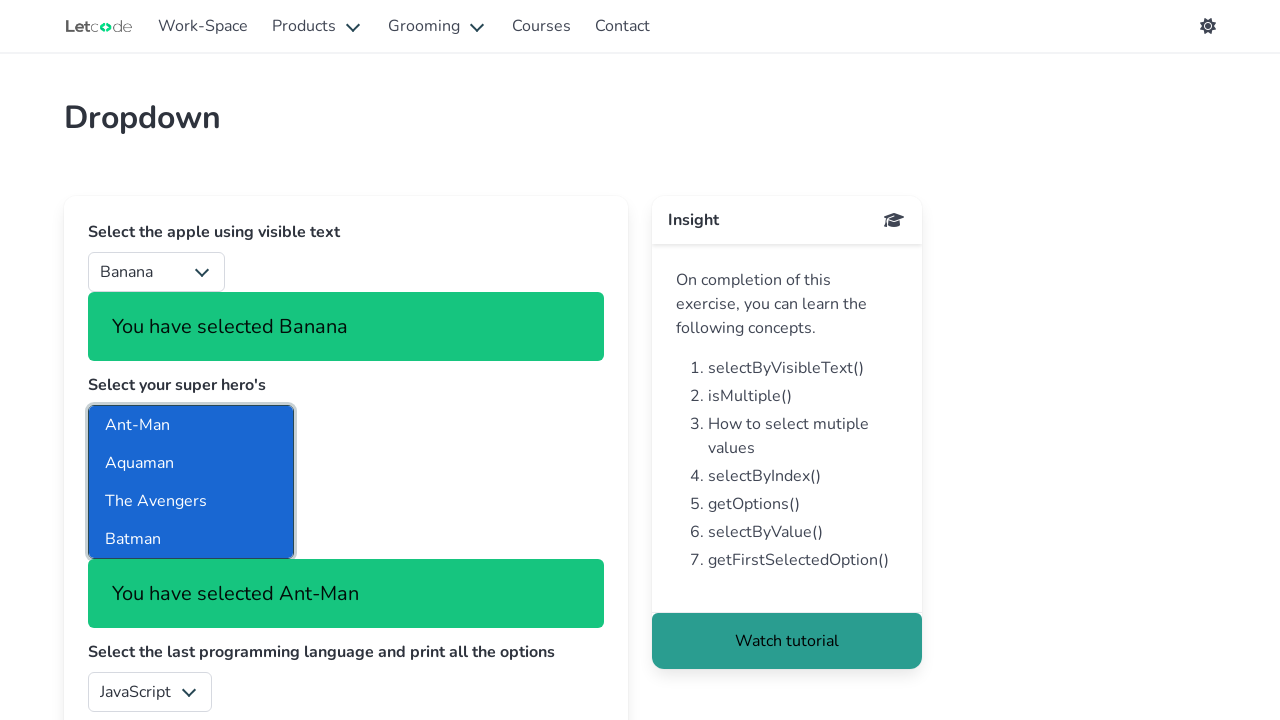

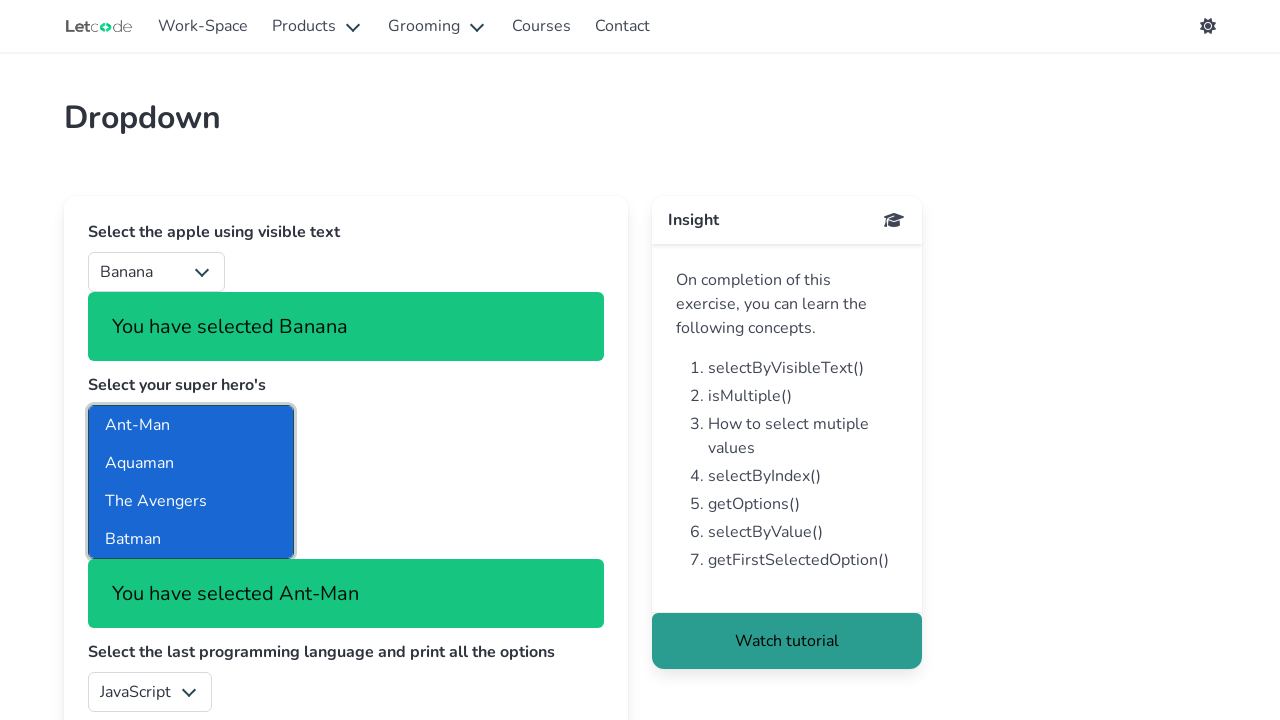